Launches the Mahindra Auto website and verifies it loads successfully

Starting URL: https://auto.mahindra.com/

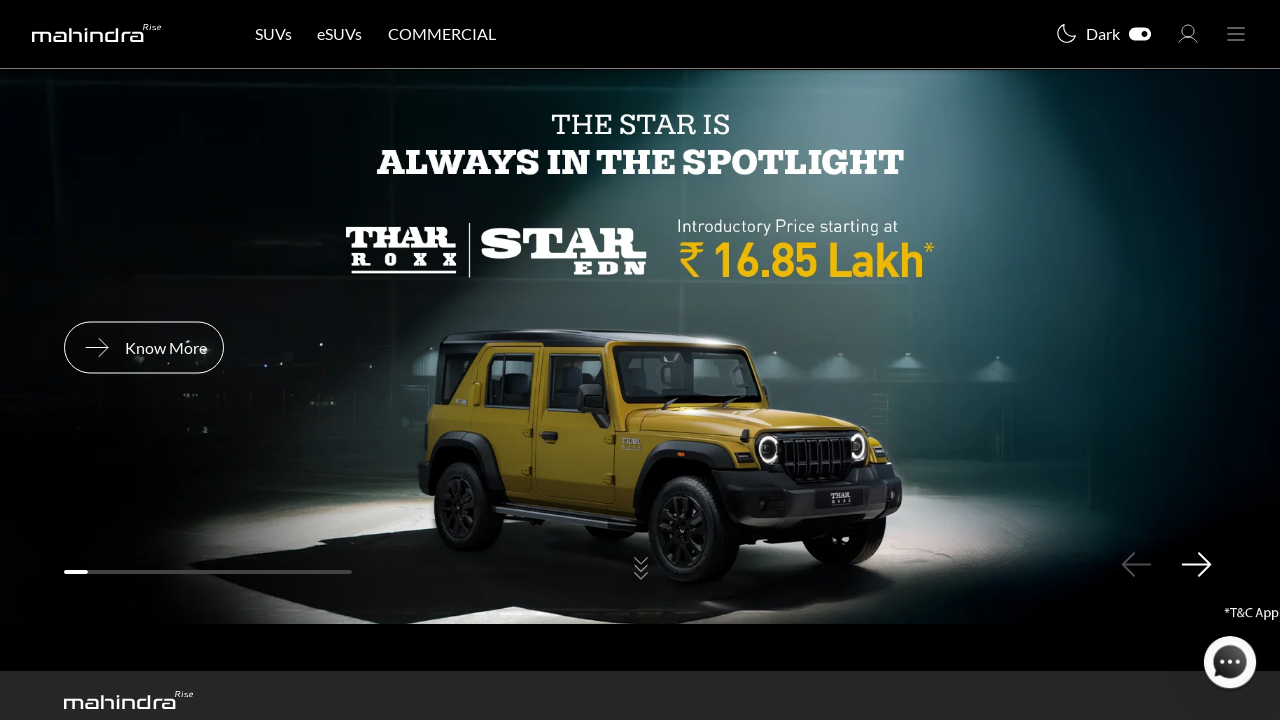

Waited for page DOM to be fully loaded
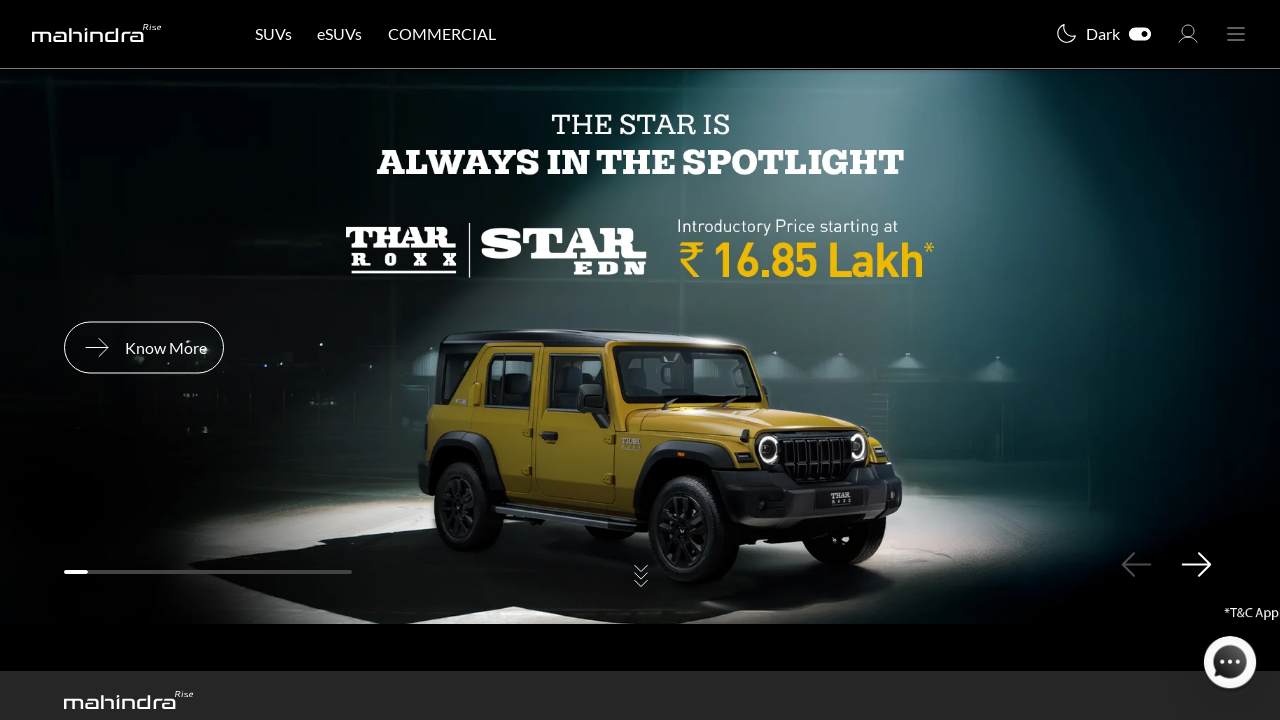

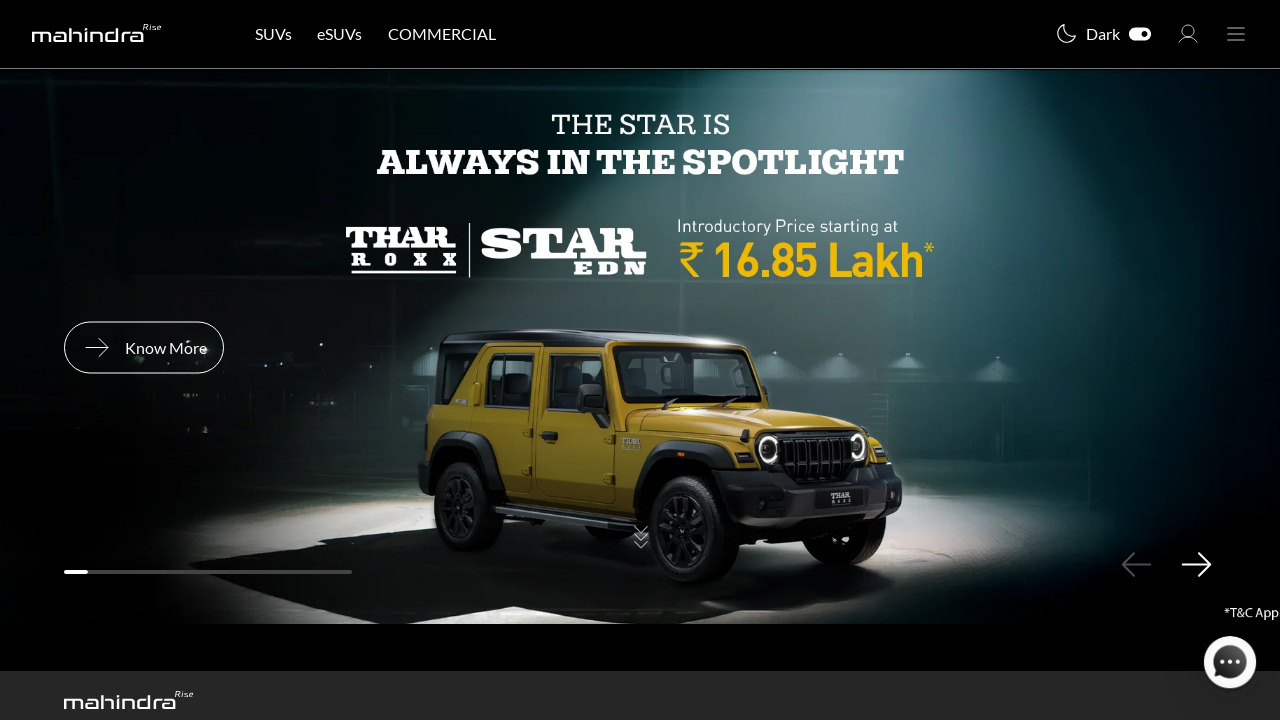